Tests double-click functionality on the DemoQA buttons page by performing a double-click action on the designated double-click button element.

Starting URL: https://demoqa.com/buttons

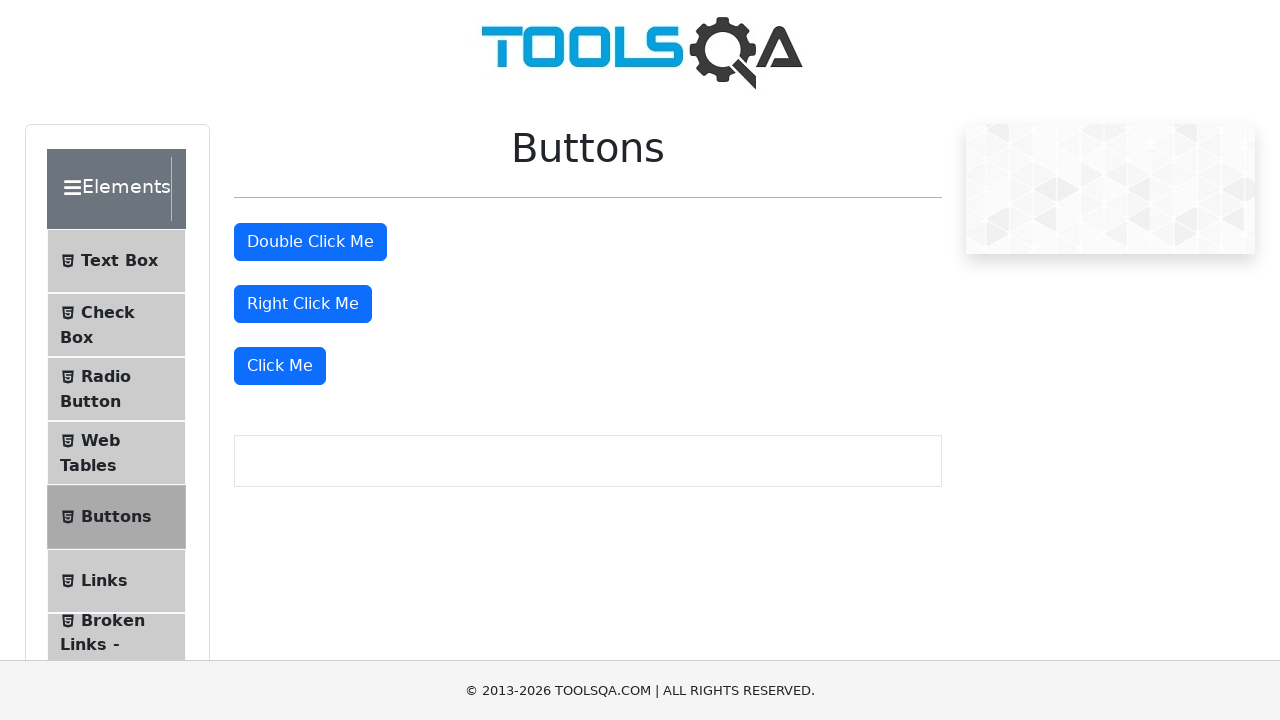

Double-click button element became visible on DemoQA buttons page
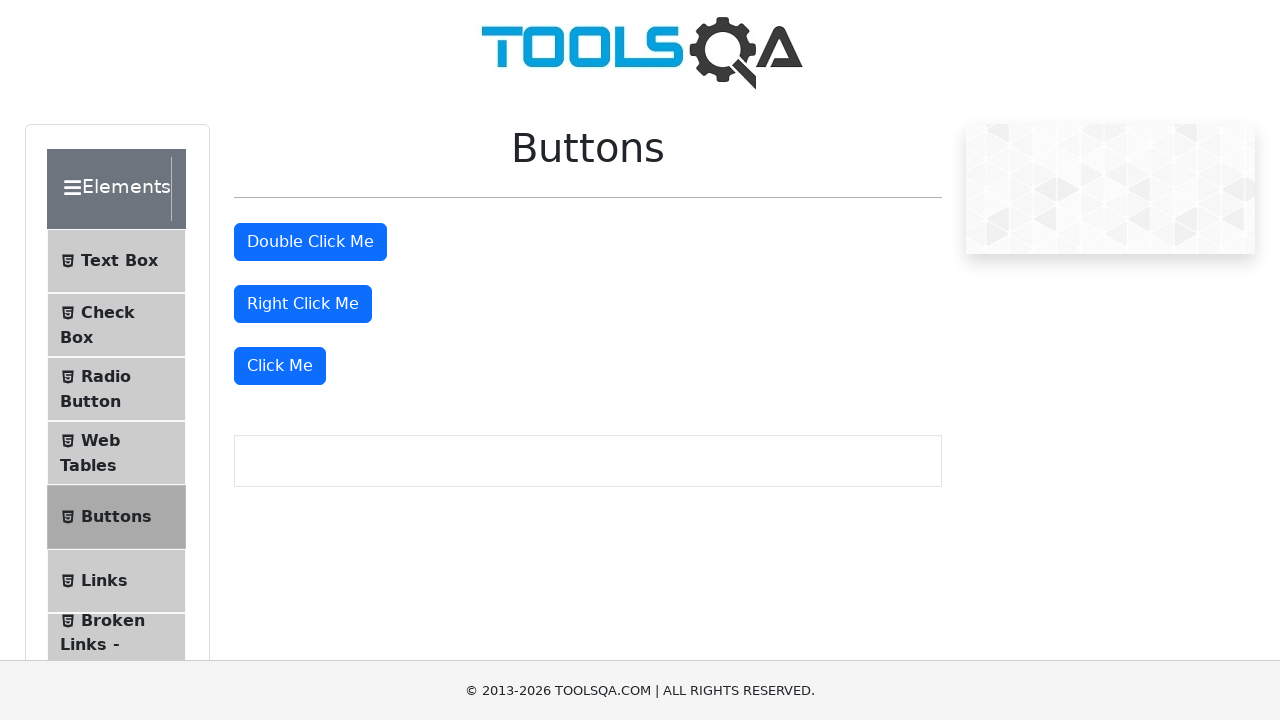

Performed double-click action on the double-click button at (310, 242) on #doubleClickBtn
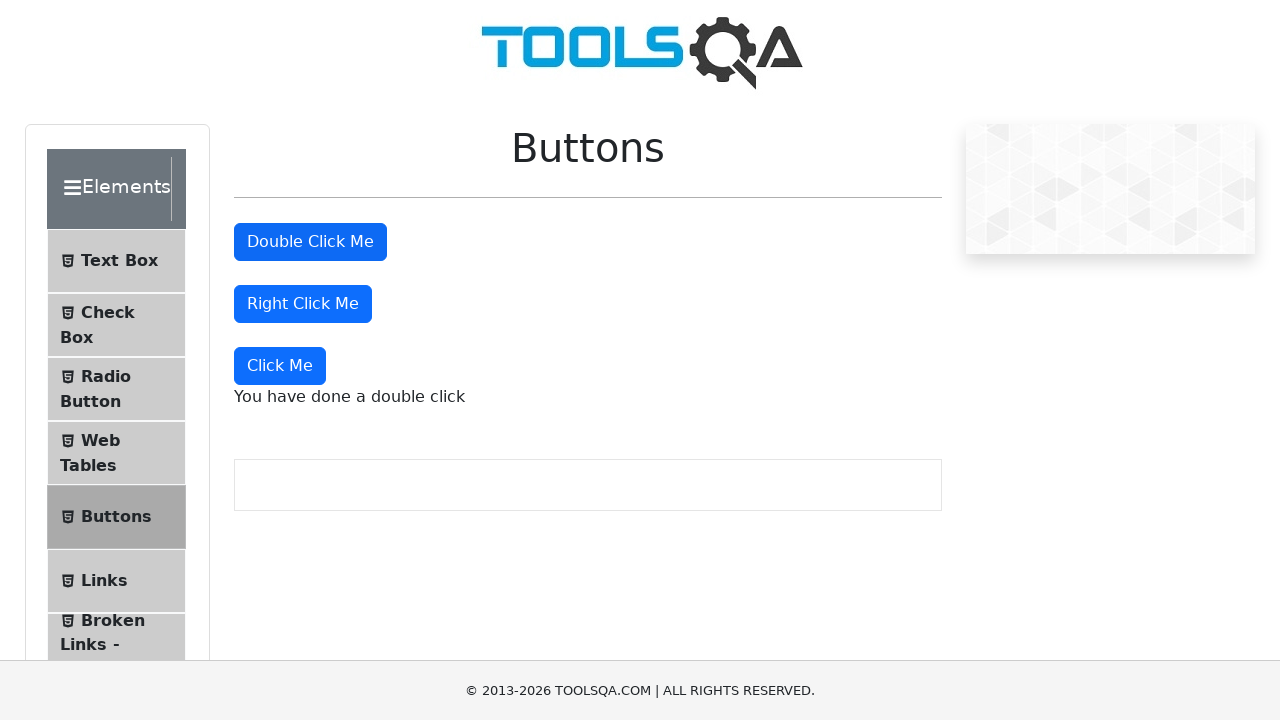

Double-click result message appeared, confirming double-click was registered
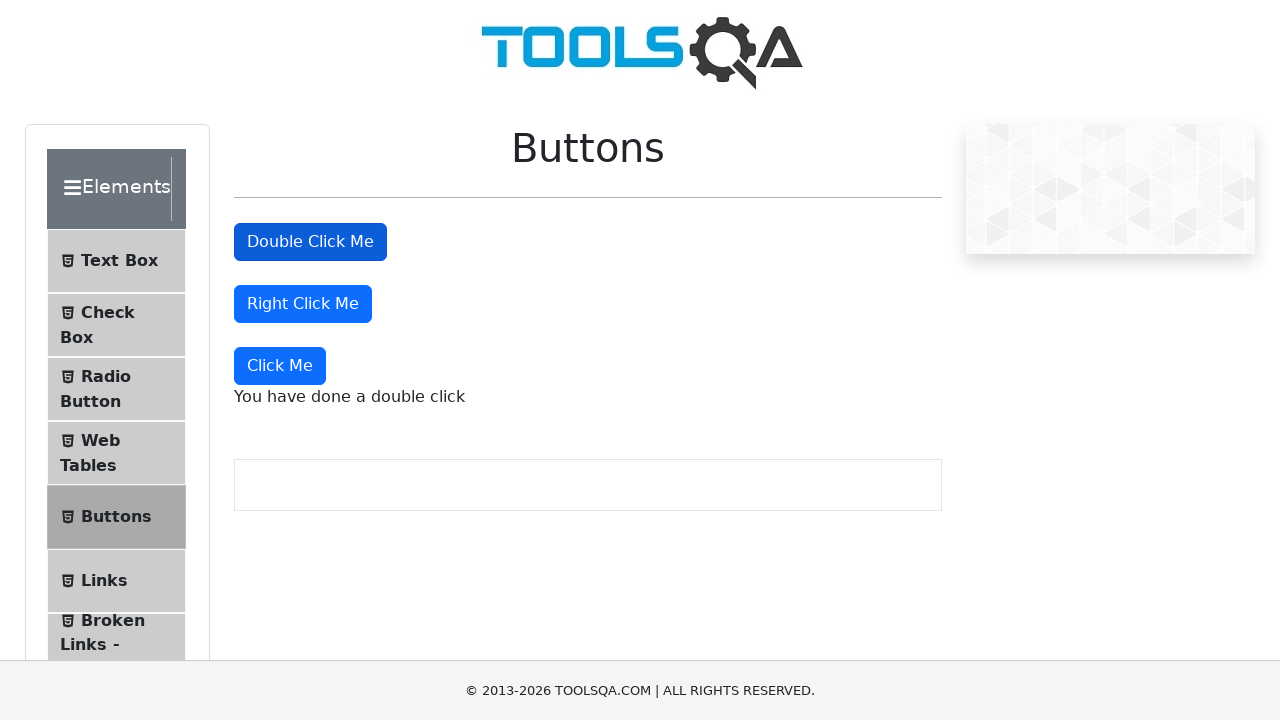

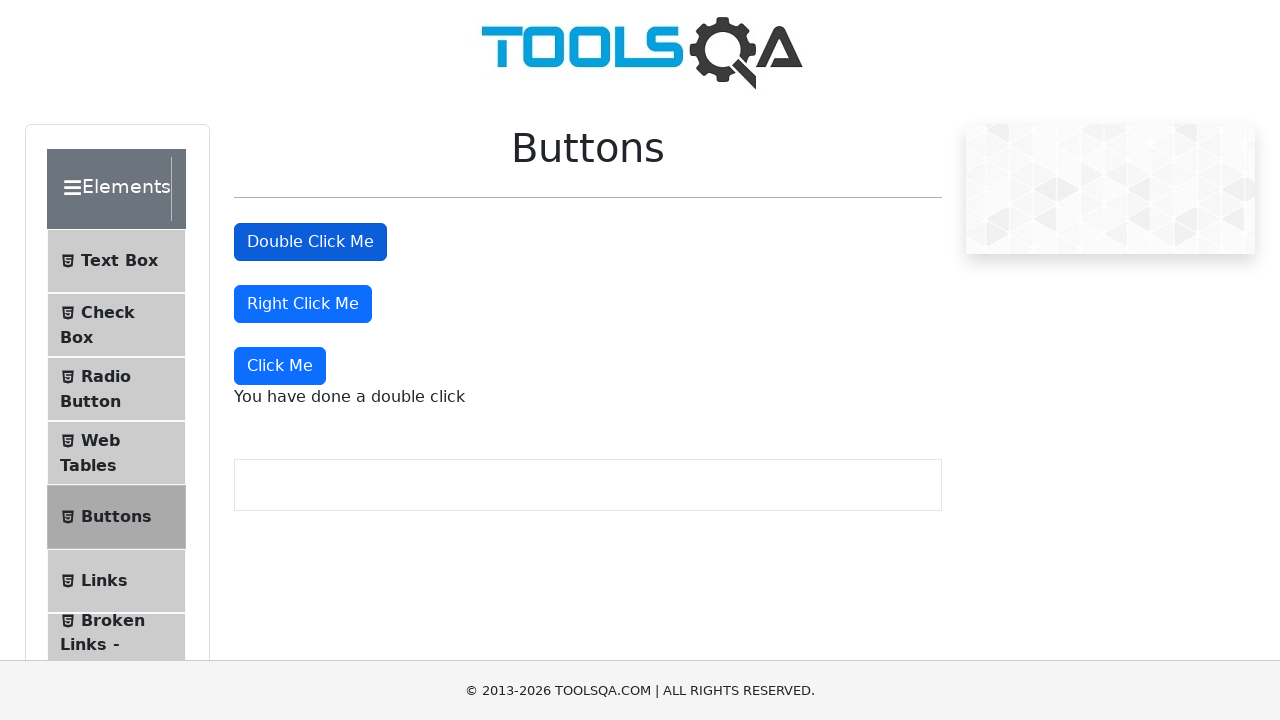